Tests a registration form by filling in first name, last name, and email fields, then submitting the form and verifying the success message displays.

Starting URL: http://suninjuly.github.io/registration1.html

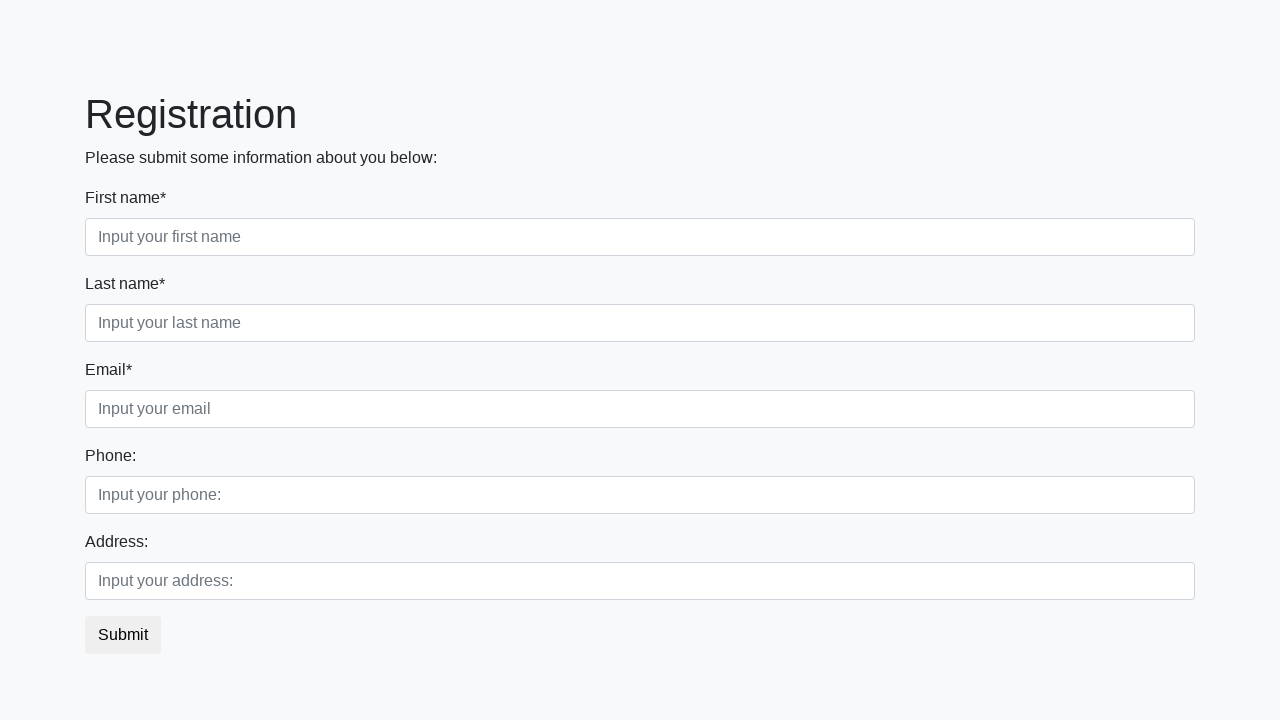

Filled first name field with 'Michael' on .form-control.first
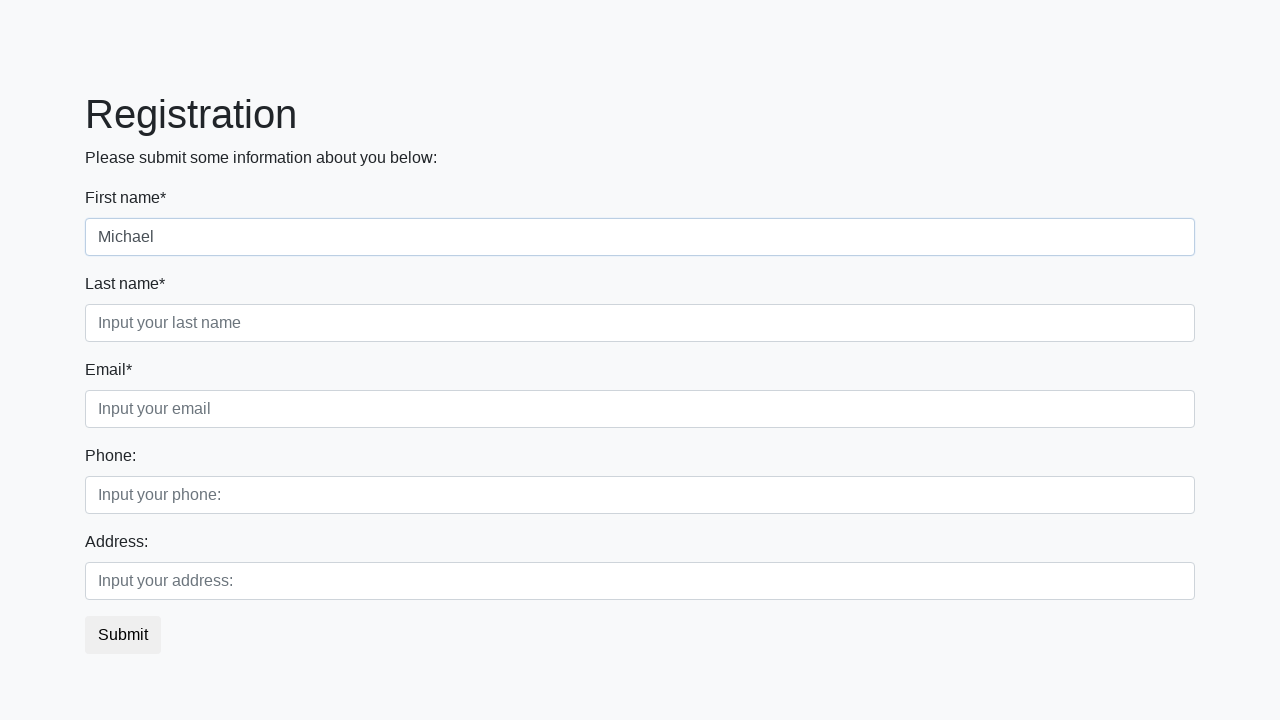

Filled last name field with 'Johnson' on .form-control.second
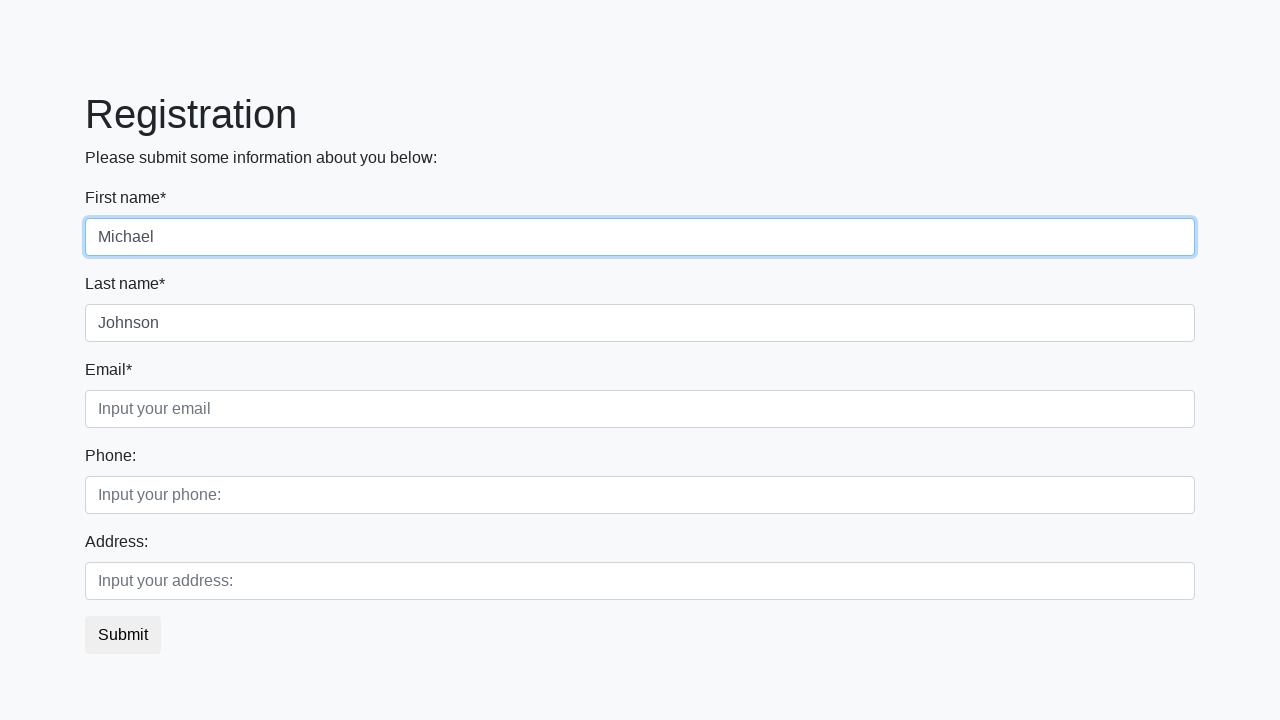

Filled email field with 'michael.johnson@example.com' on .form-control.third
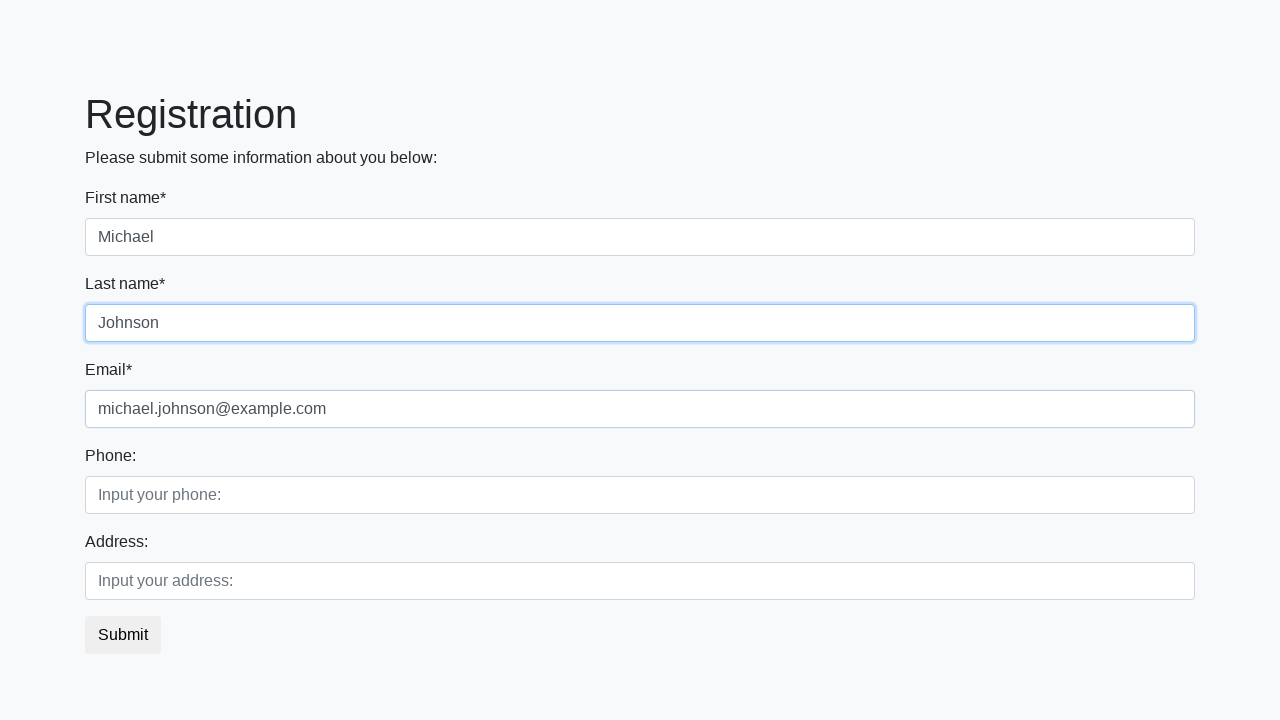

Clicked the submit button to register at (123, 635) on button.btn
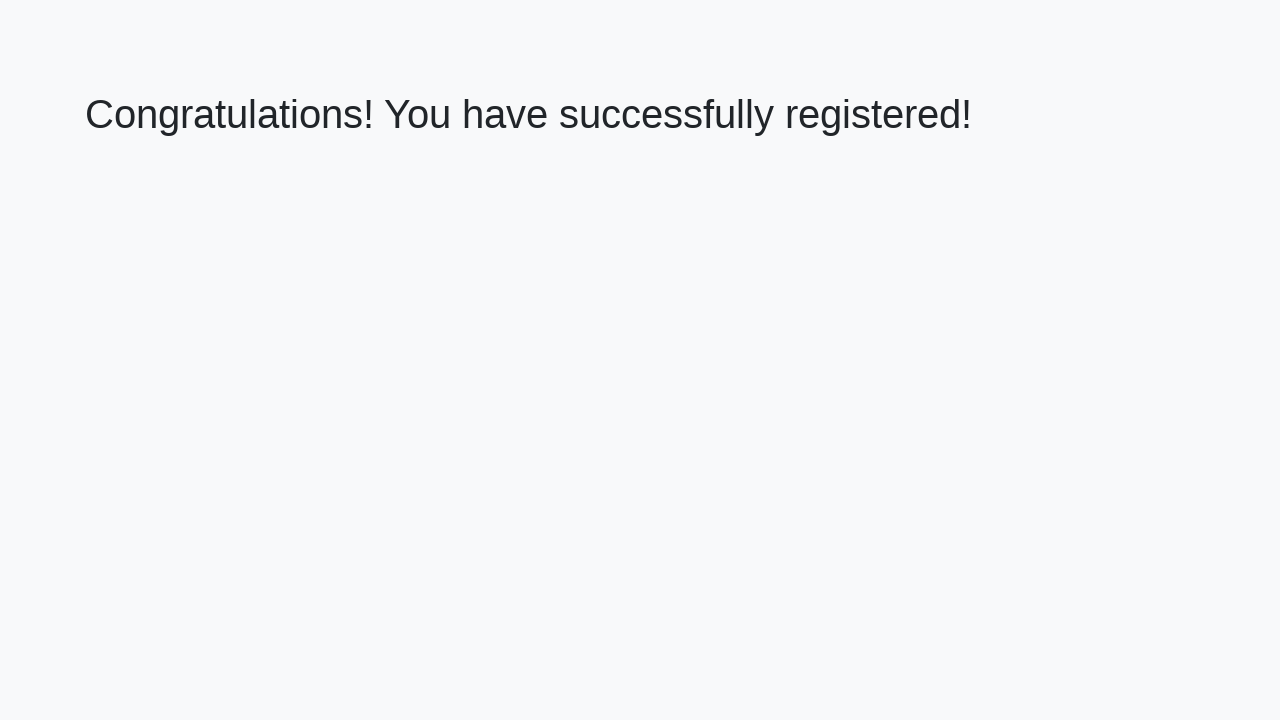

Success message heading loaded
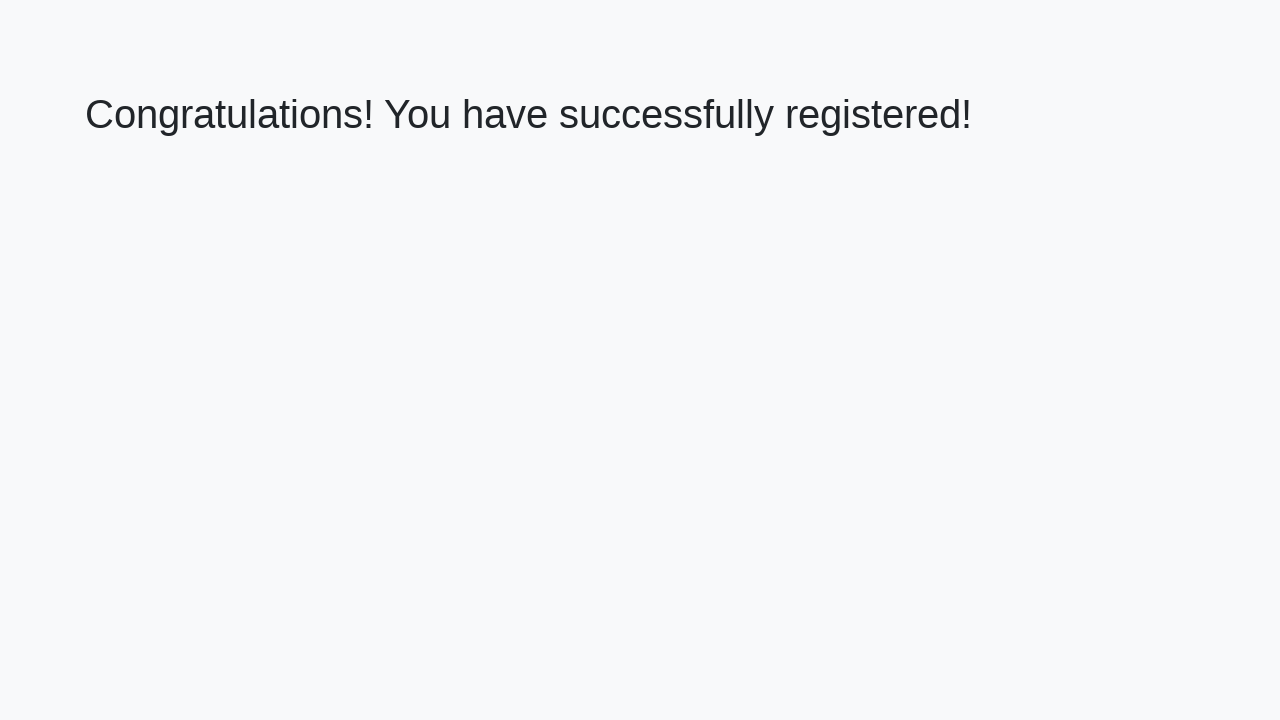

Retrieved success message text
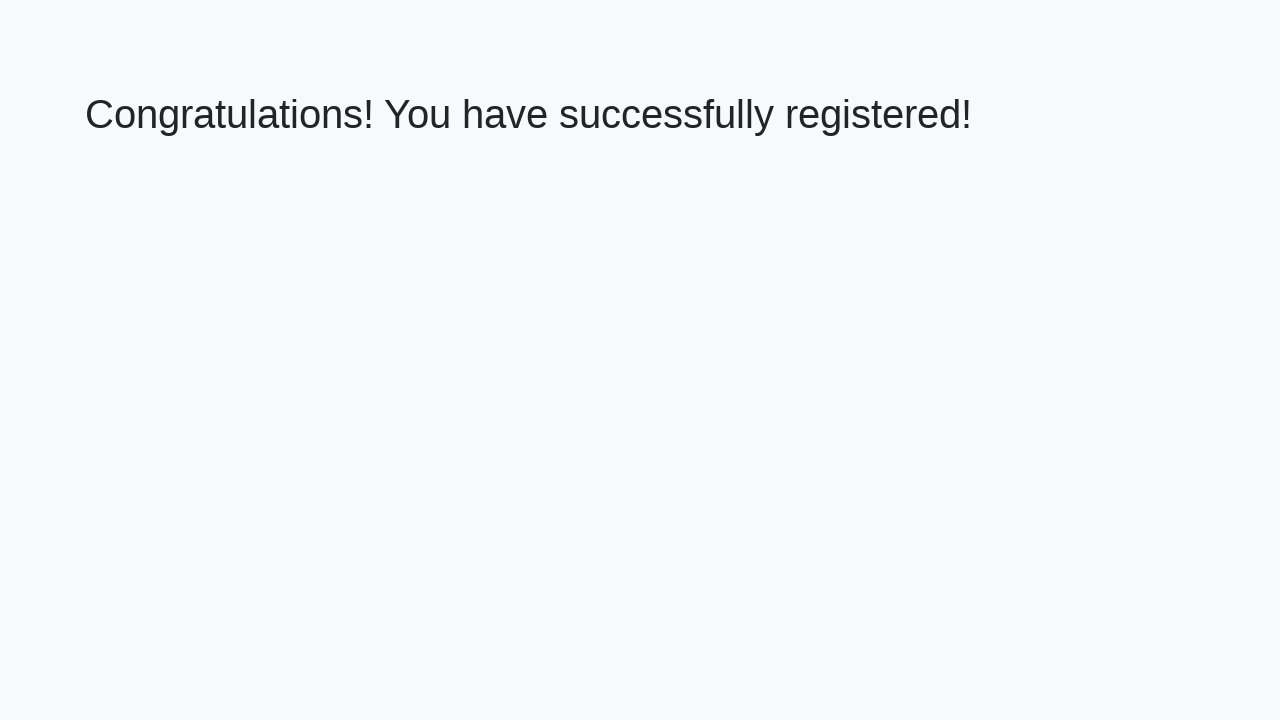

Verified success message displays 'Congratulations! You have successfully registered!'
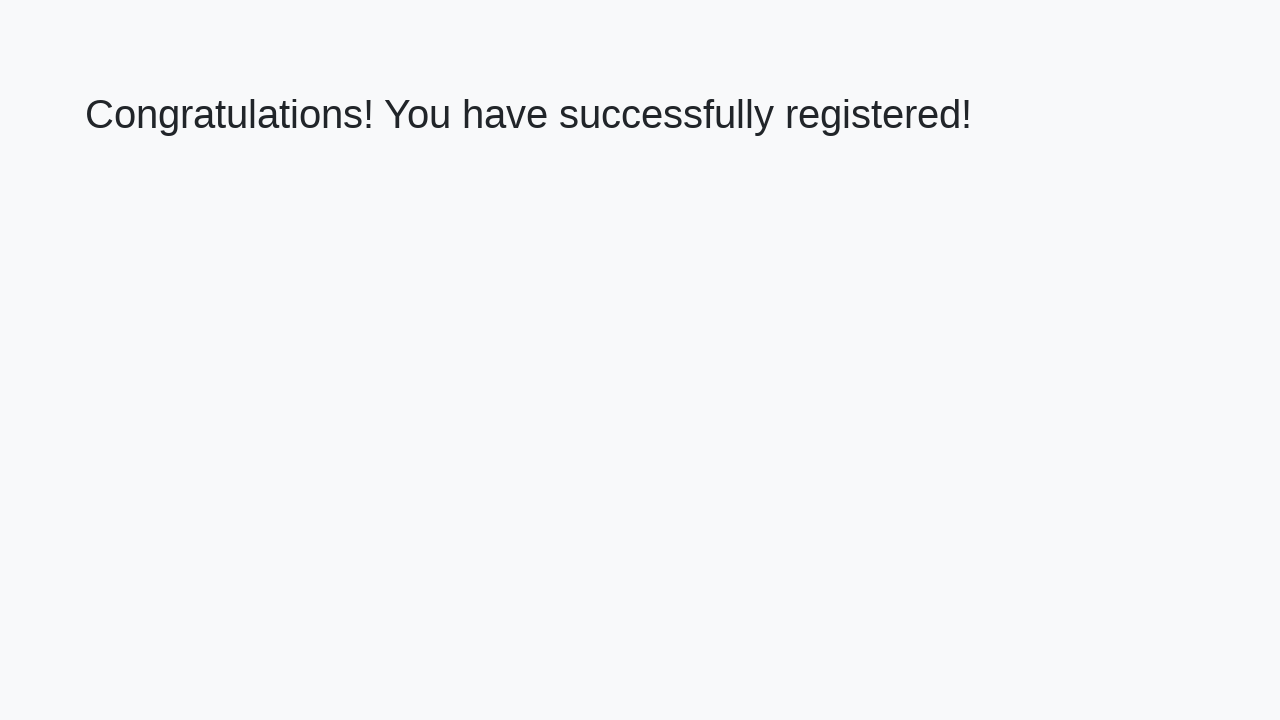

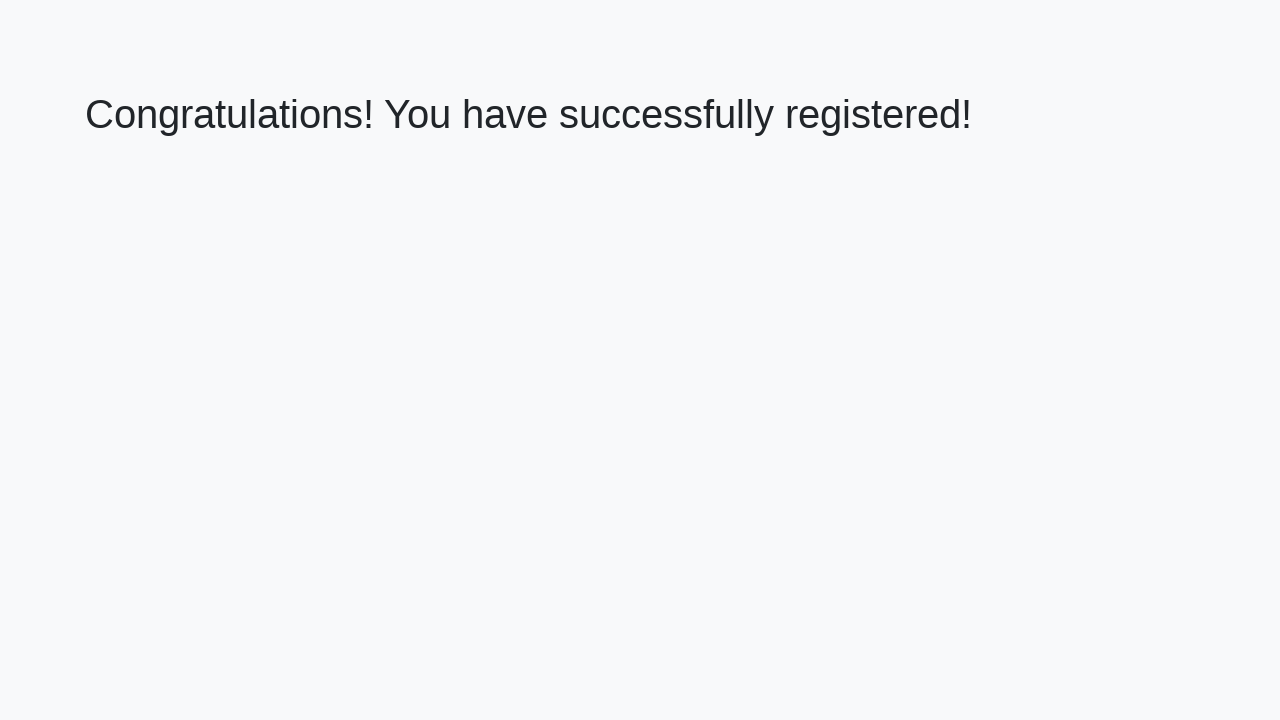